Tests radio button interactions on a demo page by clicking various radio buttons, checking selection states, and verifying default selections

Starting URL: https://www.leafground.com/radio.xhtml

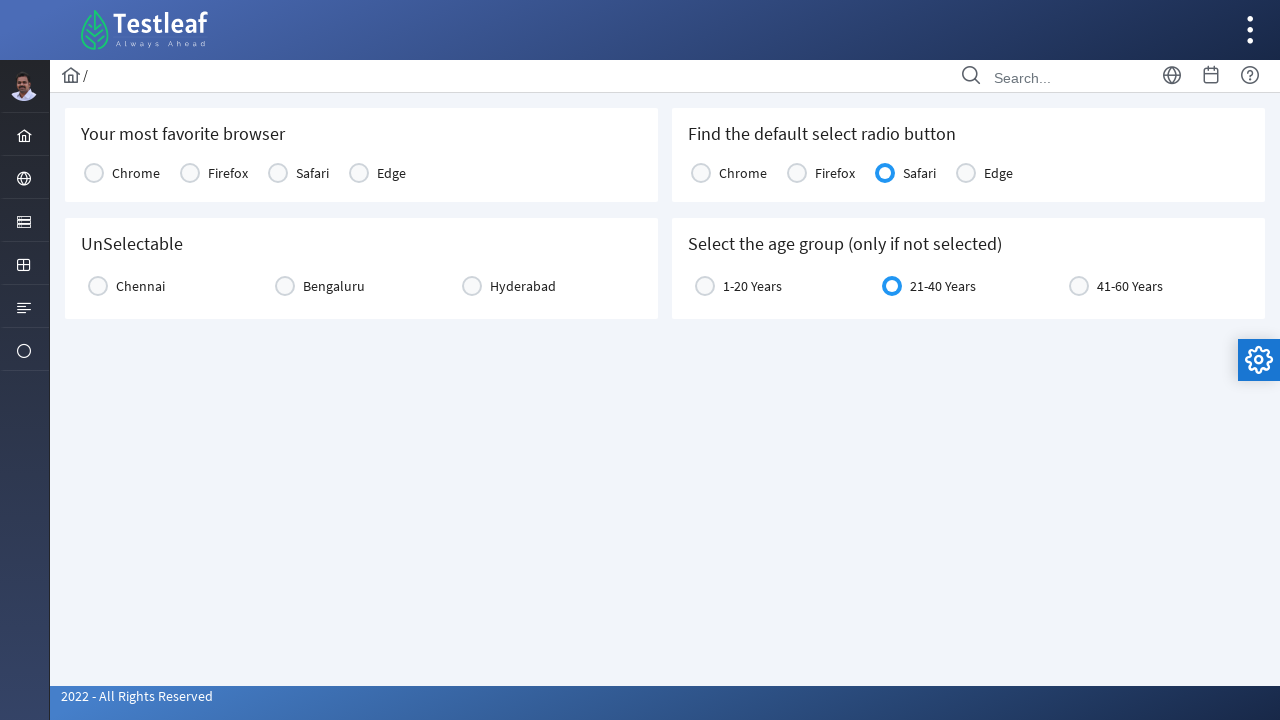

Clicked Safari radio button in the first group at (228, 173) on xpath=//label[@for='j_idt87:console1:1']
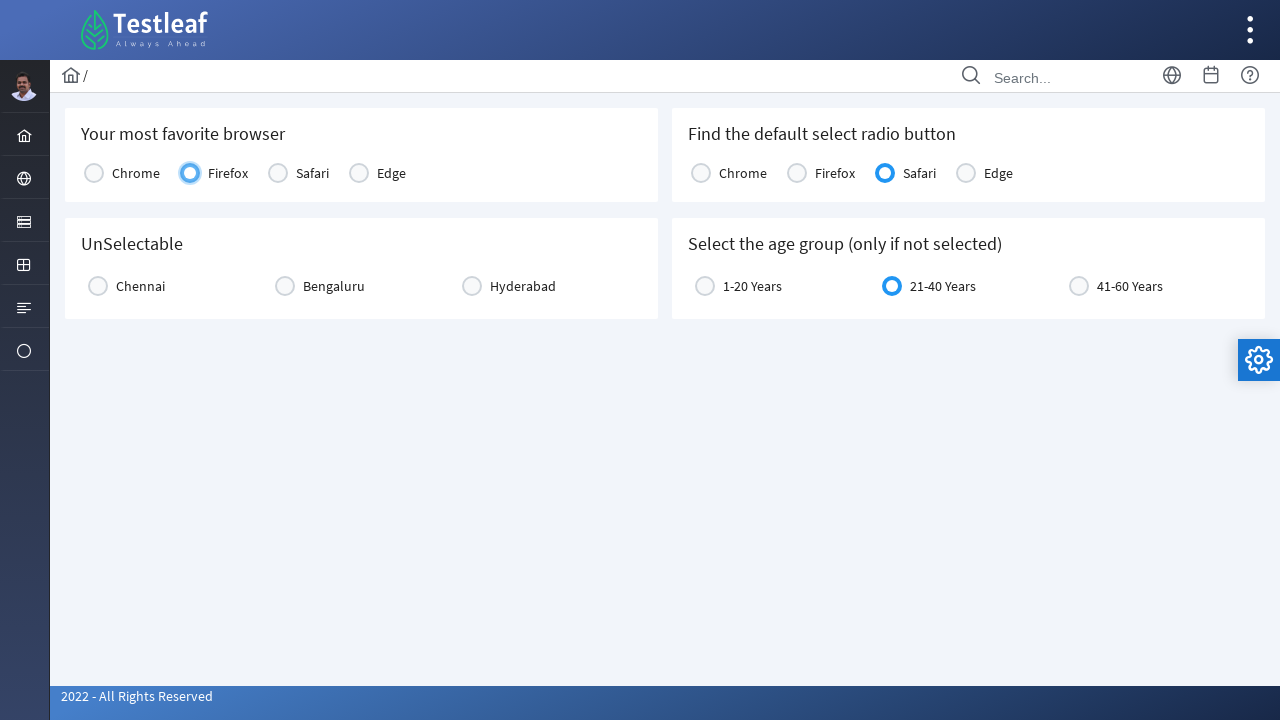

First click on city radio button to test unselect functionality at (334, 286) on xpath=//*[@for='j_idt87:city2:1']
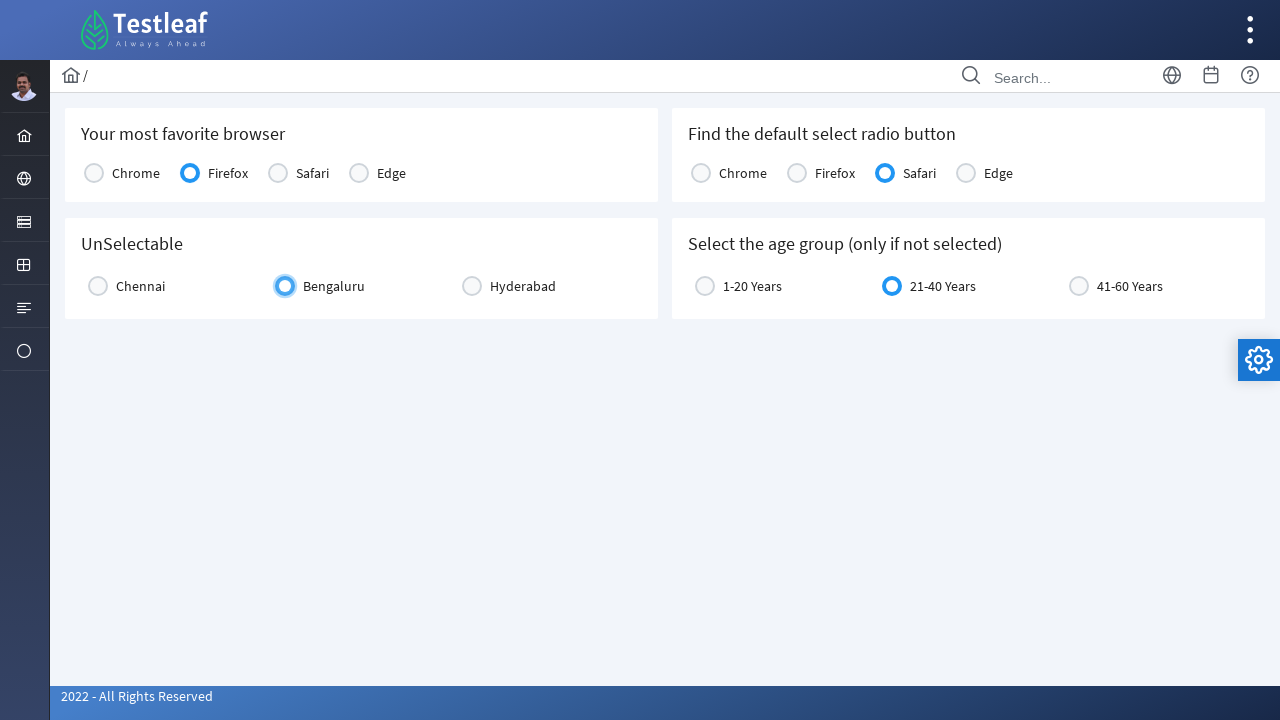

Second click on city radio button to verify unselect behavior at (334, 286) on xpath=//*[@for='j_idt87:city2:1']
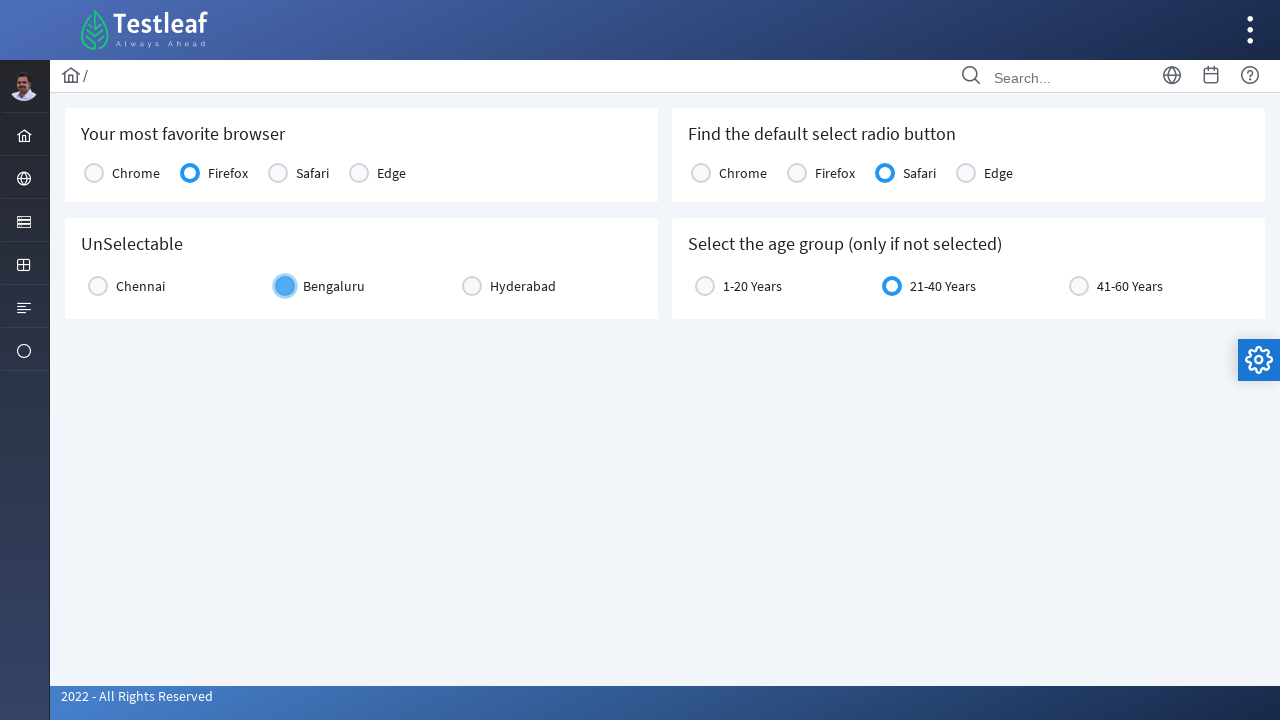

Located all browser radio button elements
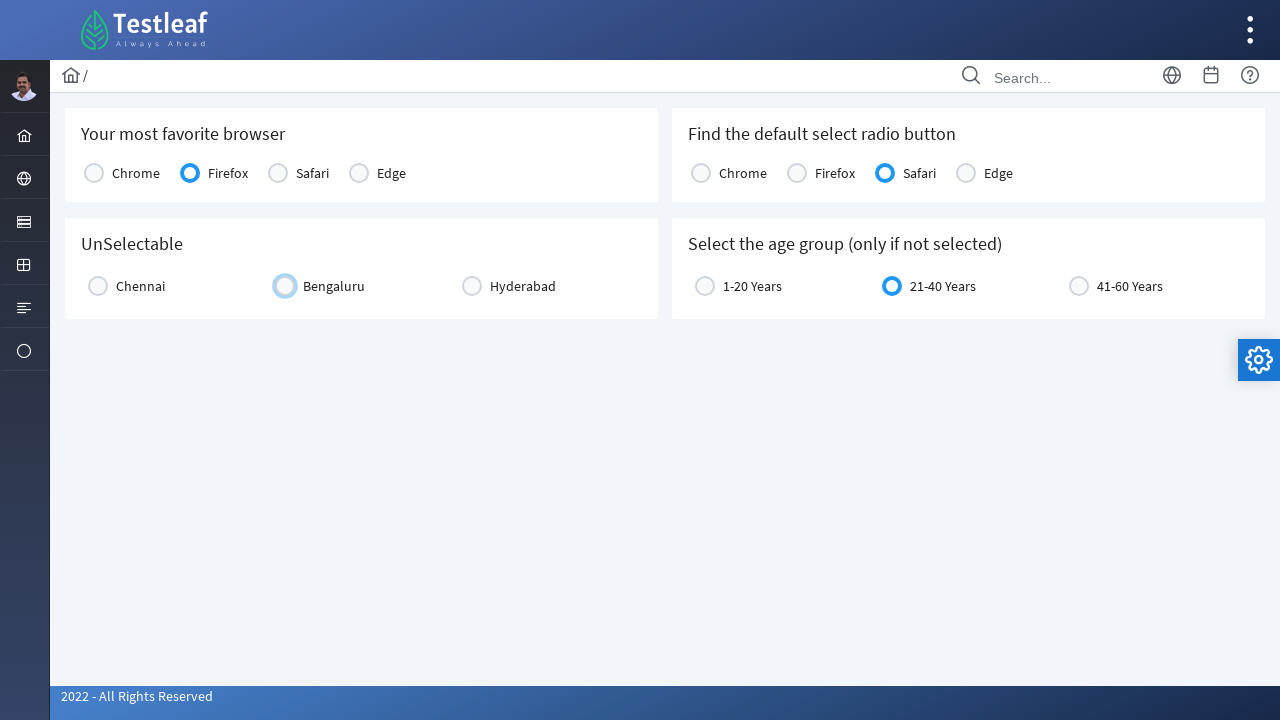

Verified Safari is the default selected radio button
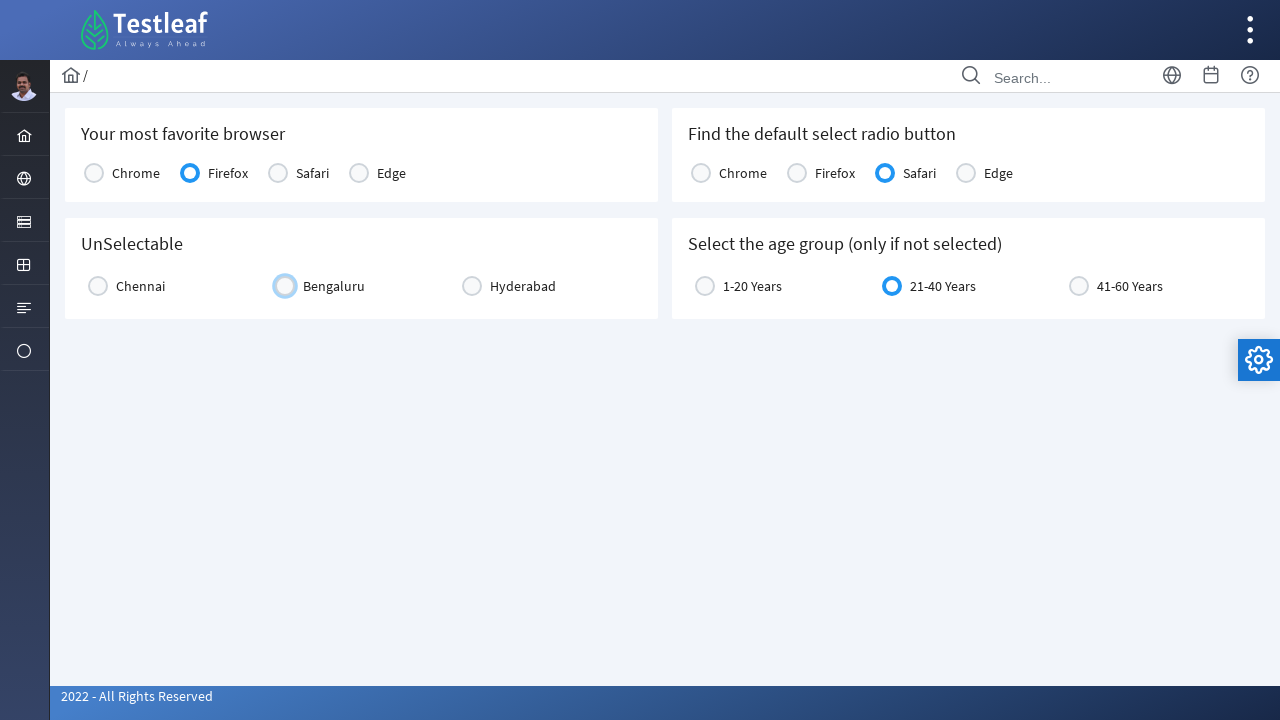

Located age group radio button for '21-40 Years'
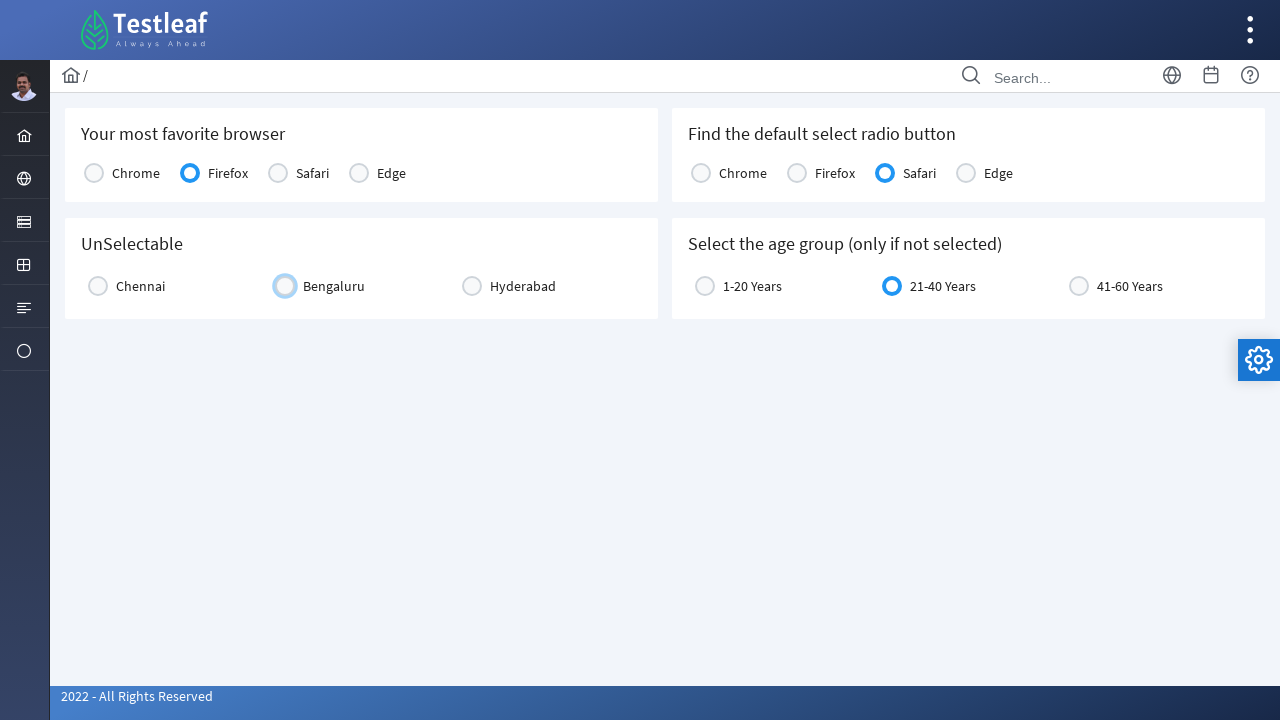

Age group radio button '21-40 Years' was already selected
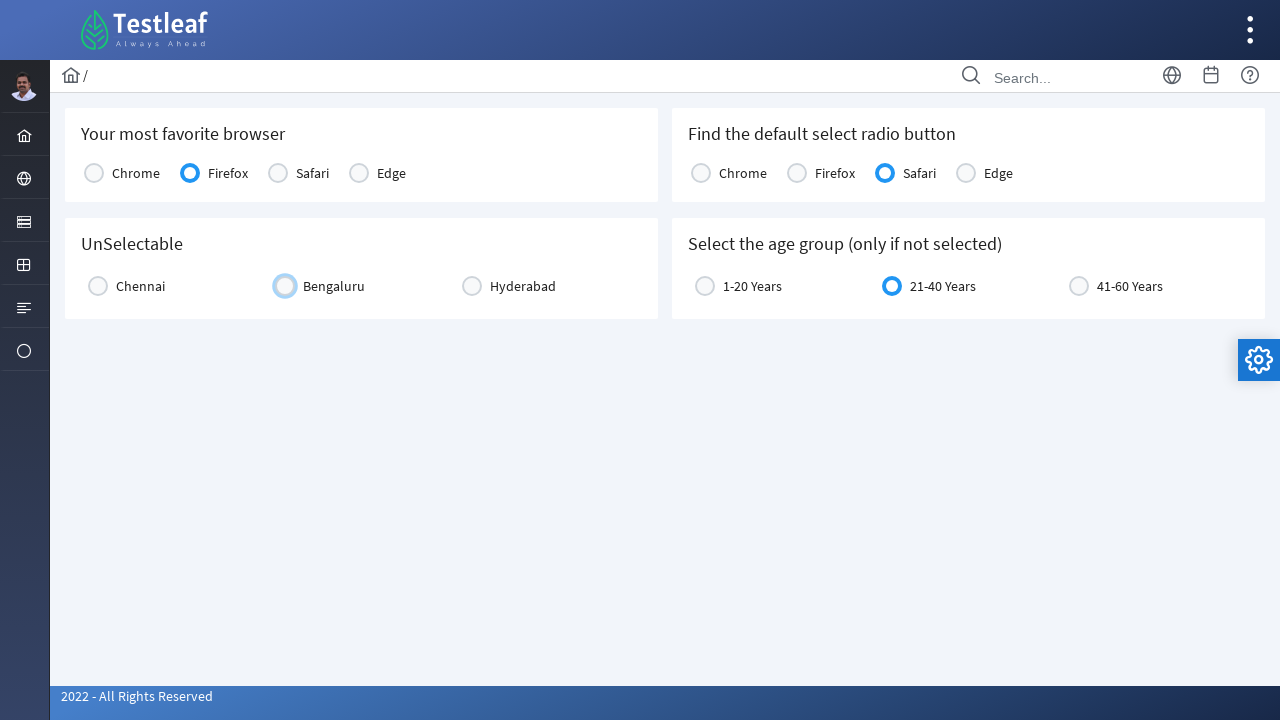

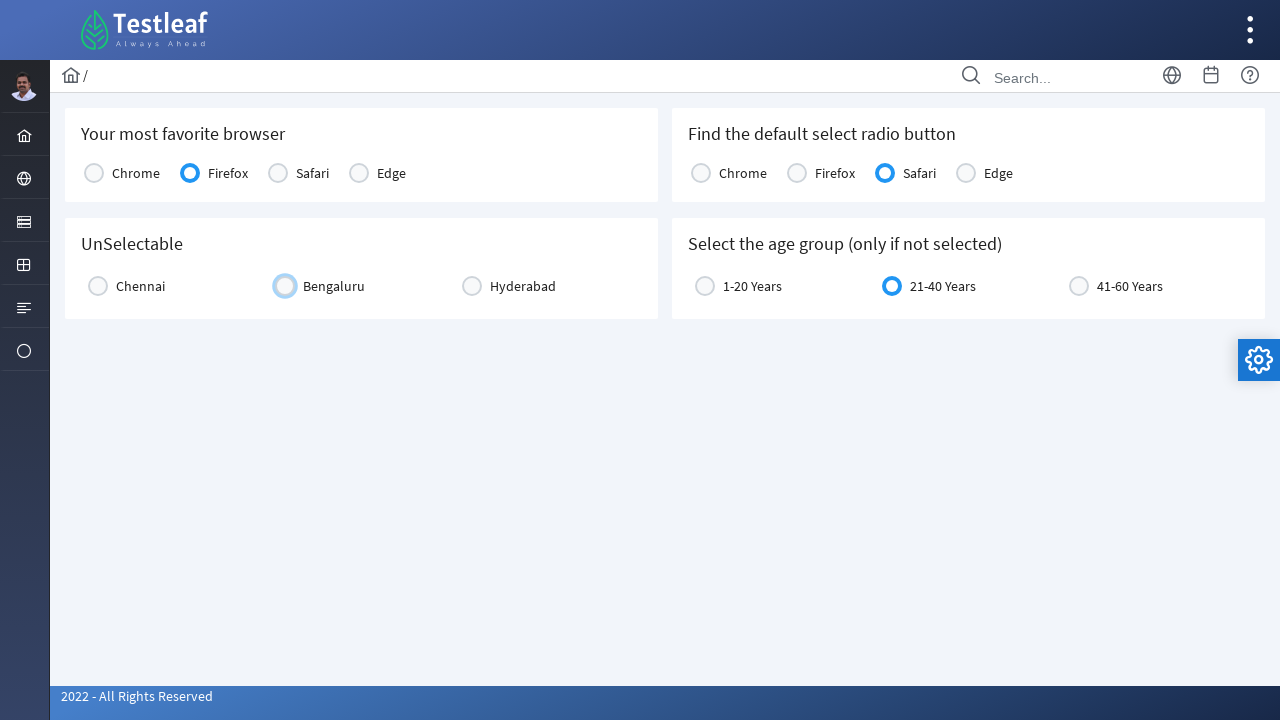